Tests the notification message functionality by clicking a link to trigger a notification and verifying that the flash message is displayed

Starting URL: https://the-internet.herokuapp.com/notification_message_rendered

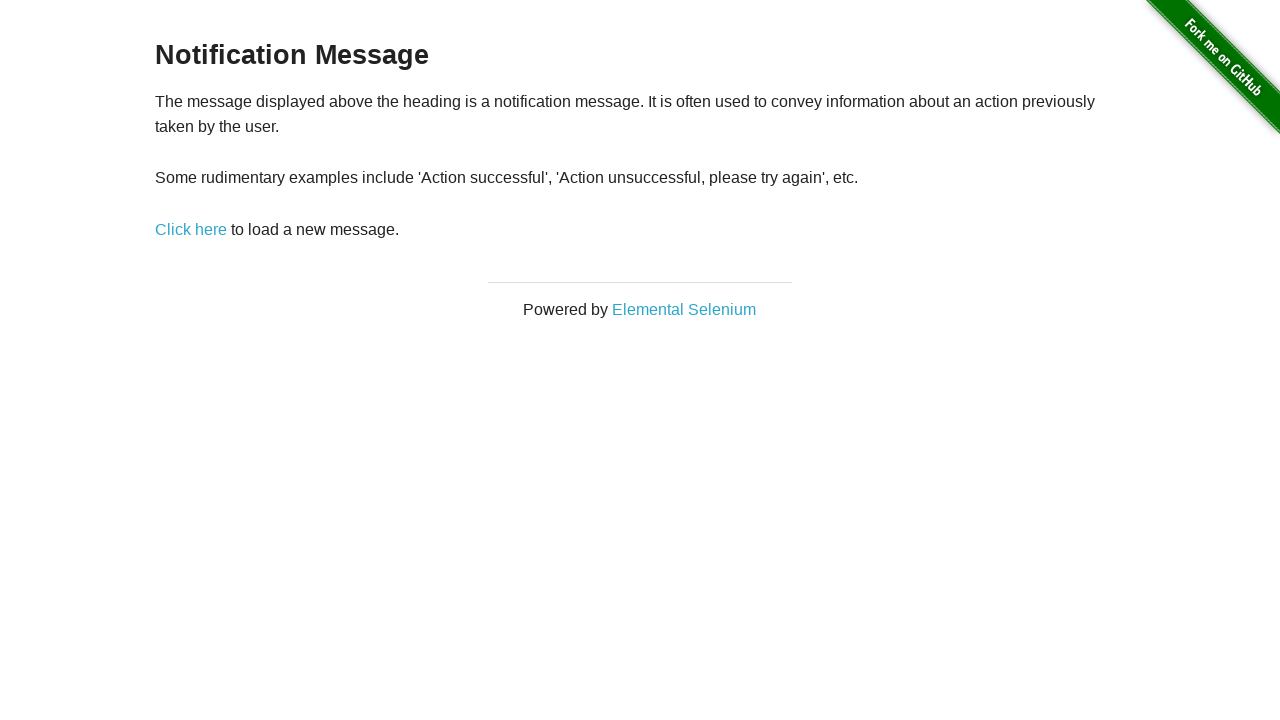

Clicked link to trigger notification message at (191, 229) on xpath=//*[@id='content']/div/p/a
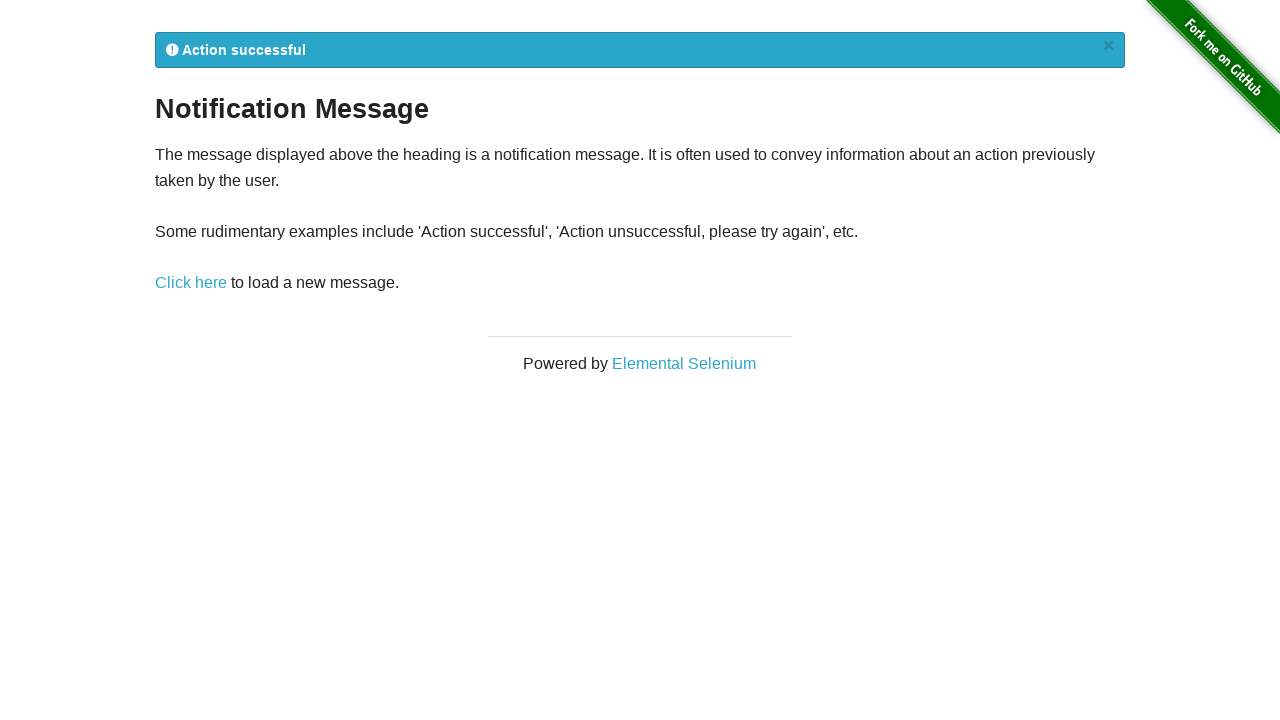

Flash notification message appeared
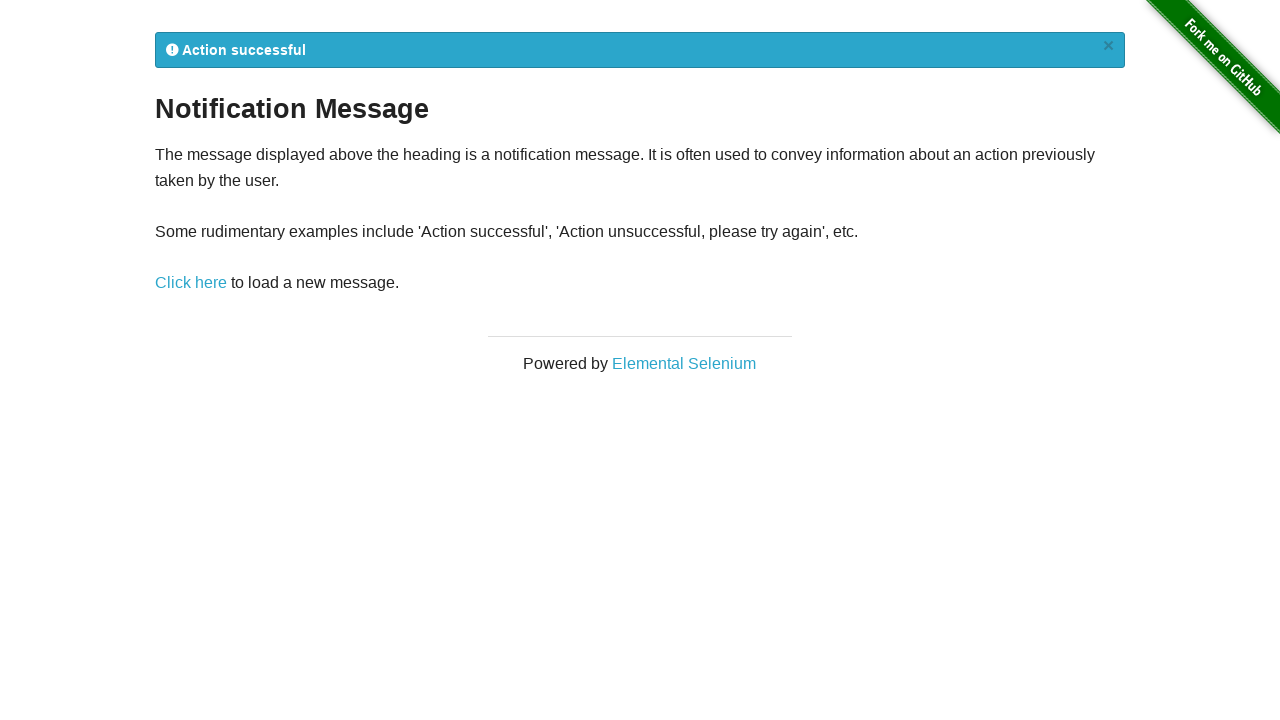

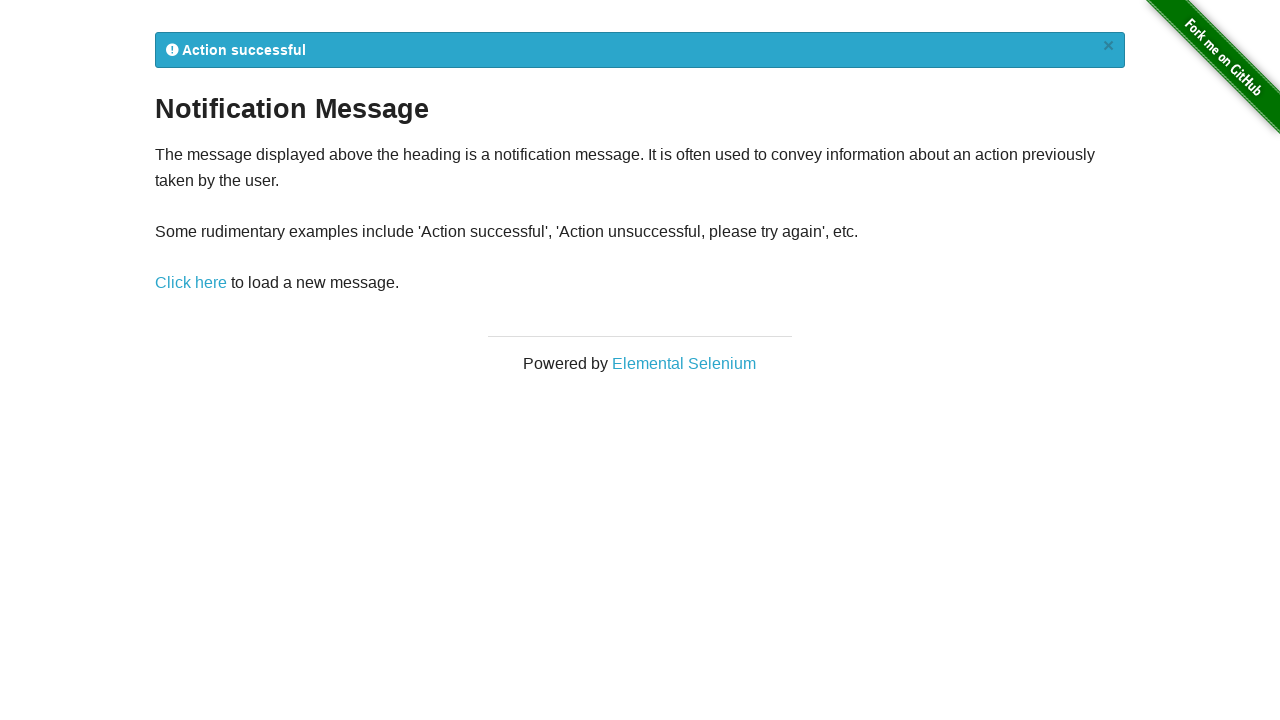